Tests drag and drop functionality by dragging a source element and dropping it onto a target element on the jQuery UI droppable demo page.

Starting URL: https://jqueryui.com/resources/demos/droppable/default.html

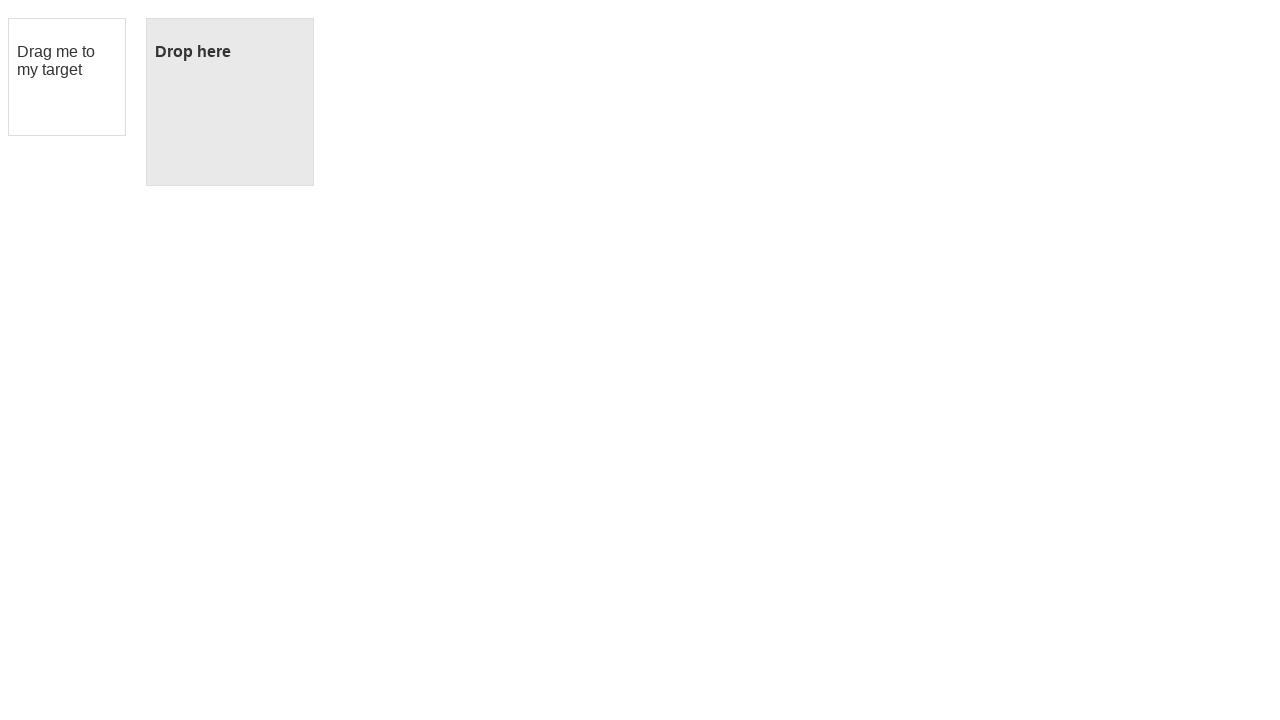

Waited for draggable element to be visible
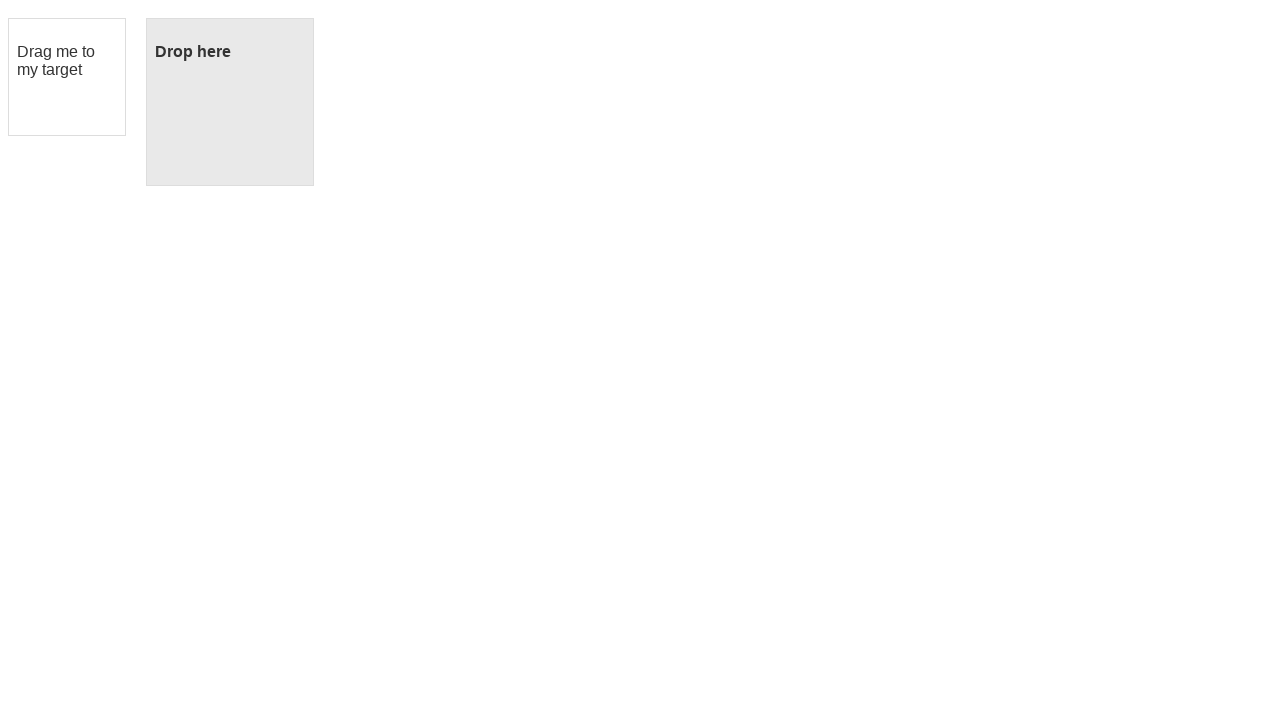

Waited for droppable element to be visible
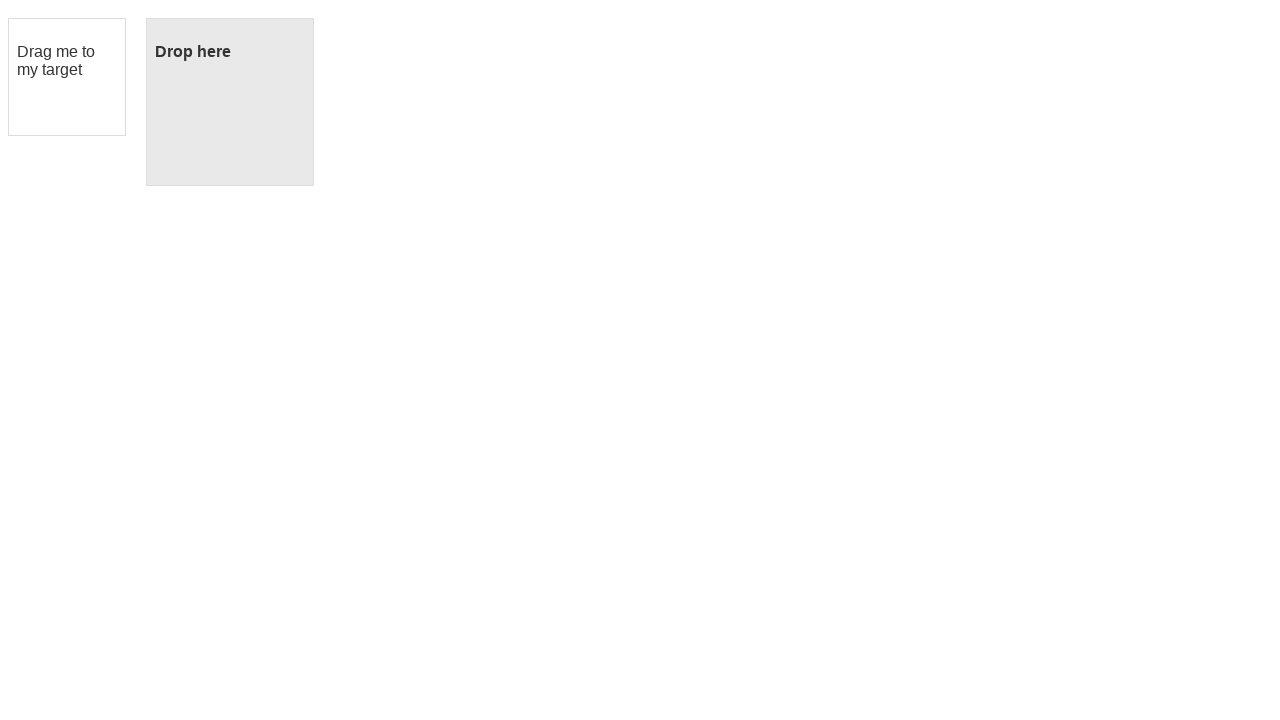

Located draggable source element
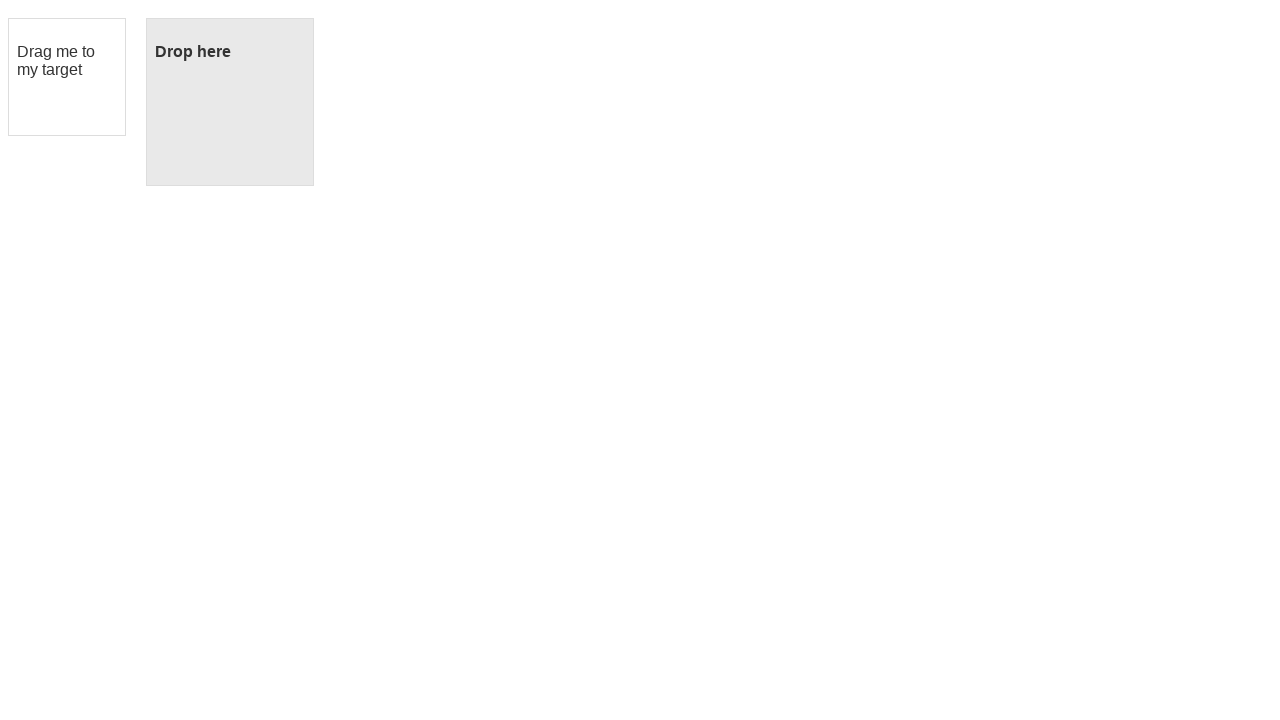

Located droppable target element
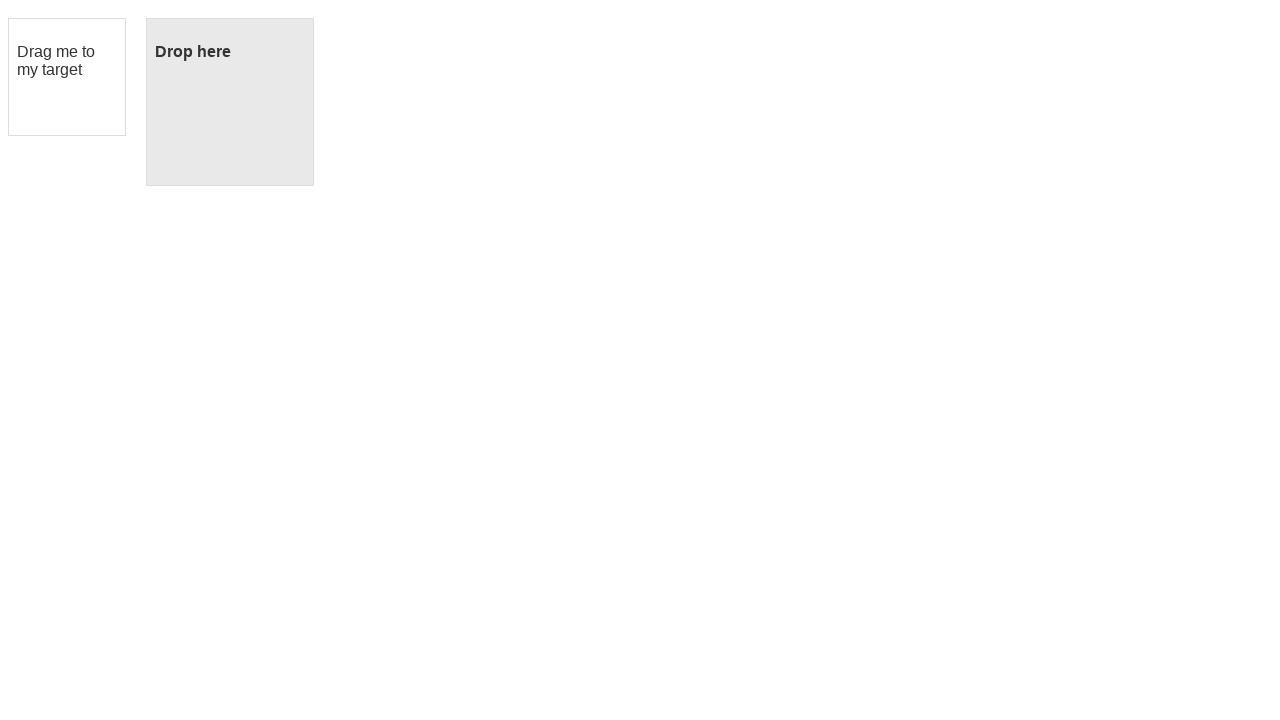

Dragged source element and dropped it onto target element at (230, 102)
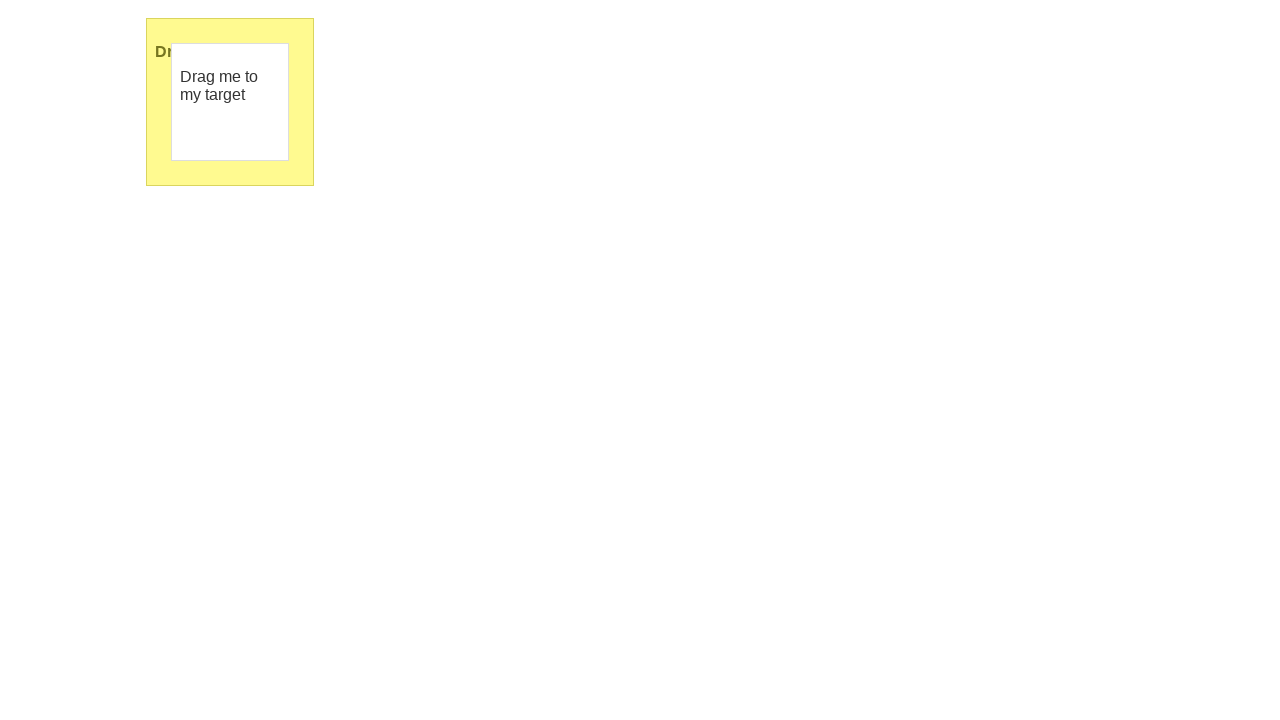

Verified successful drop - target element now displays 'Dropped!' text
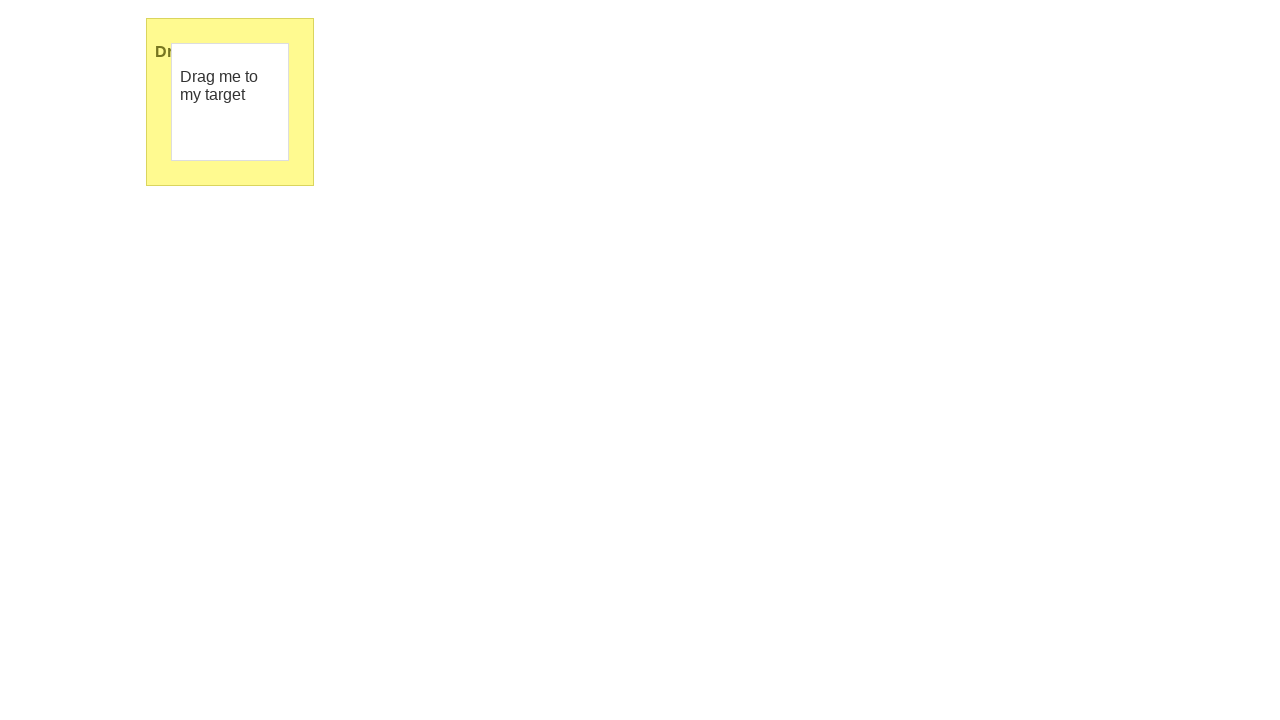

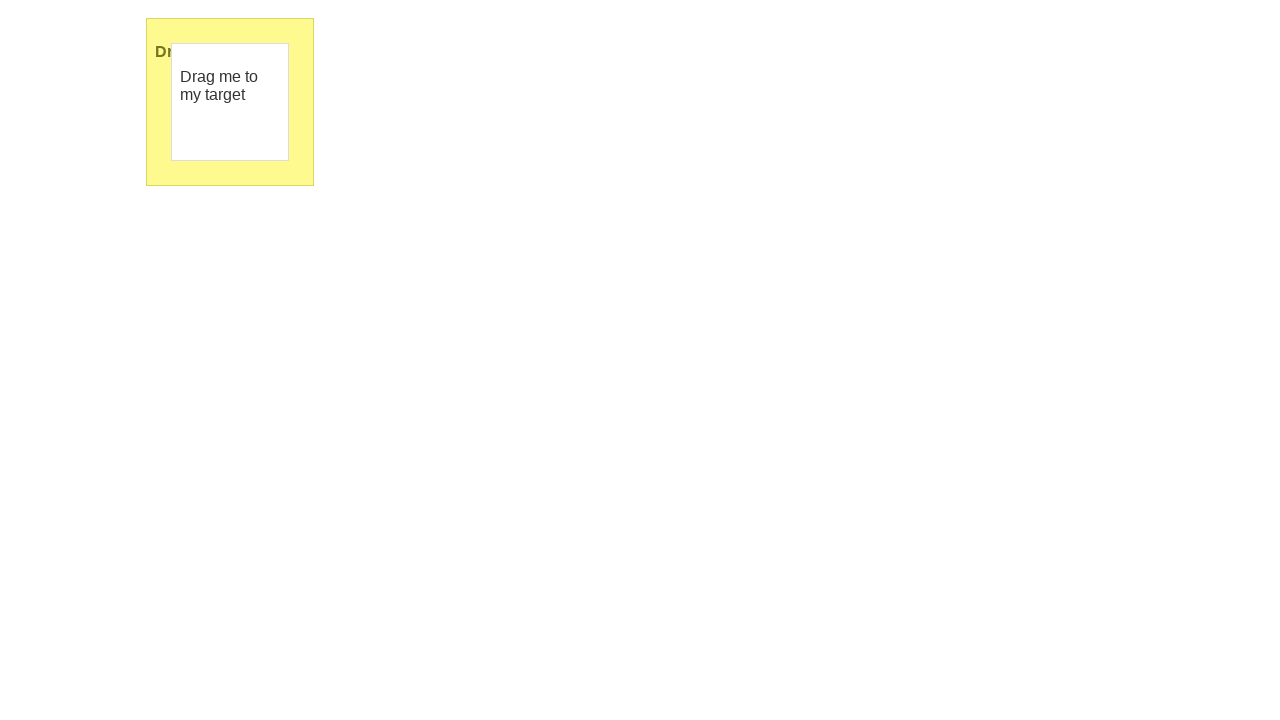